Tests scrolling to a link on the page and clicking it using JavaScript executor

Starting URL: https://loopcamp.vercel.app/index.html

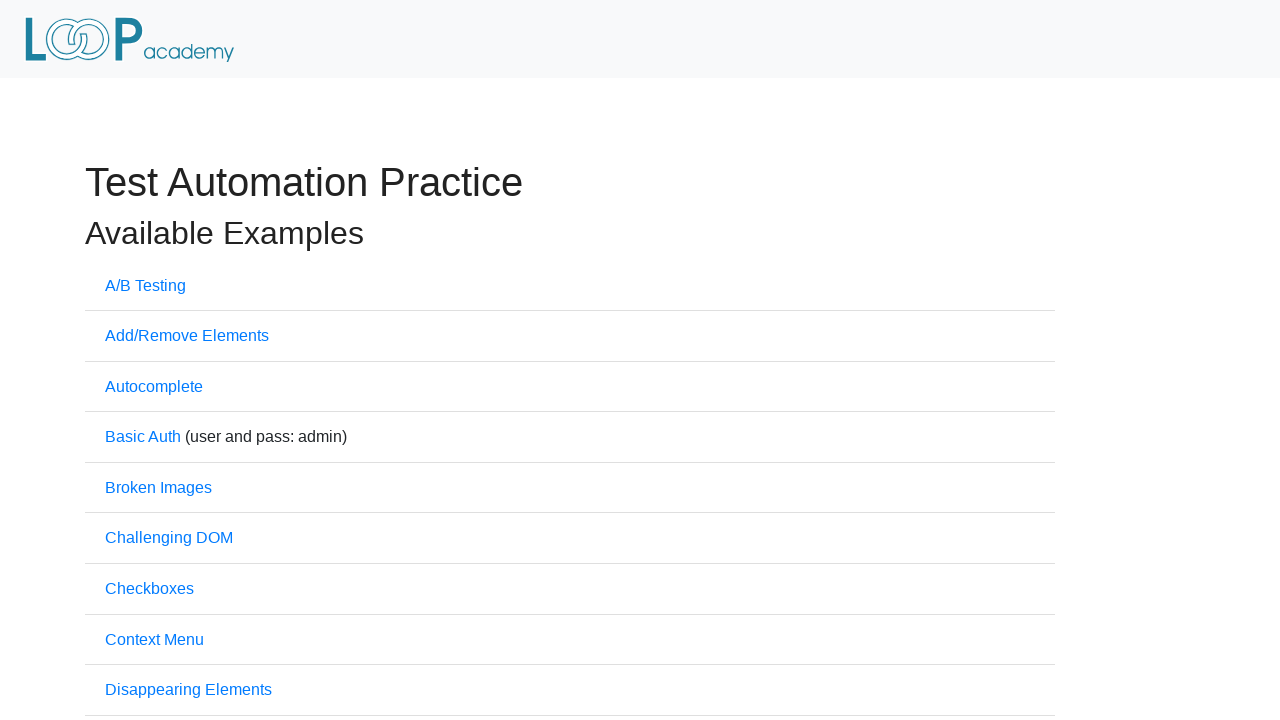

Scrolled to Loopcamp link and brought it into view
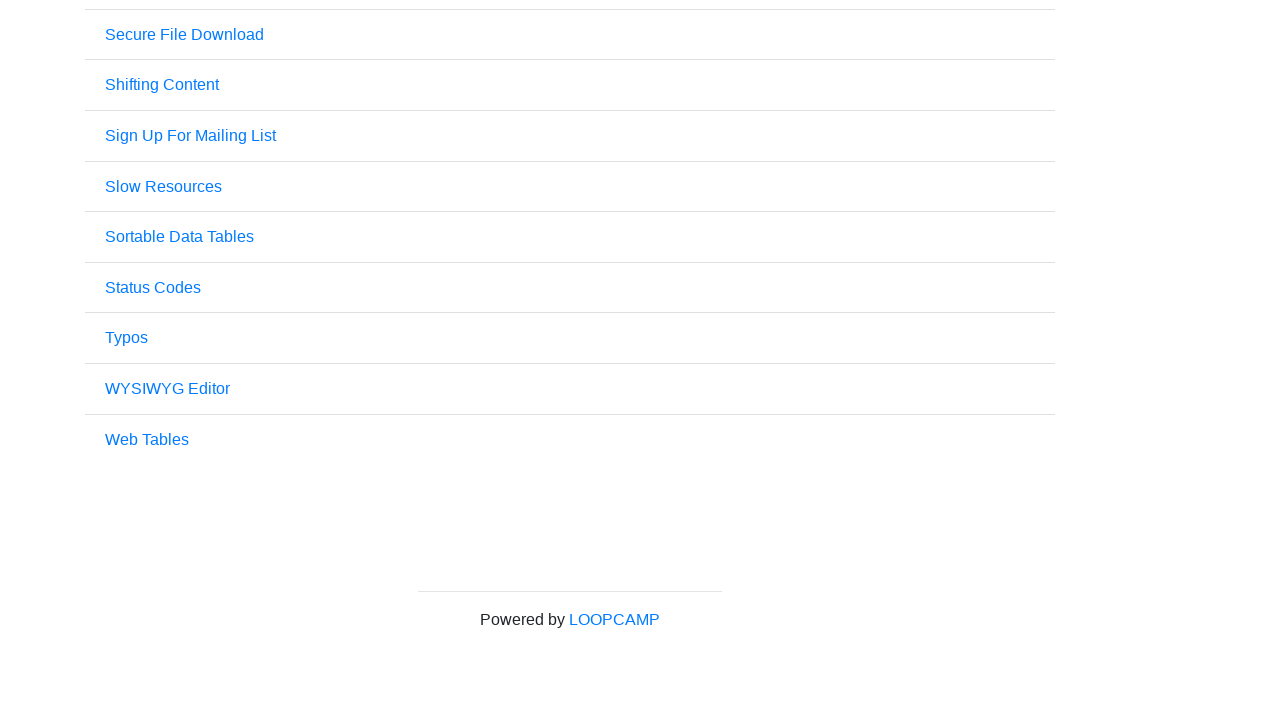

Clicked the Loopcamp link at (614, 620) on a[href='https://www.loopcamp.io/']
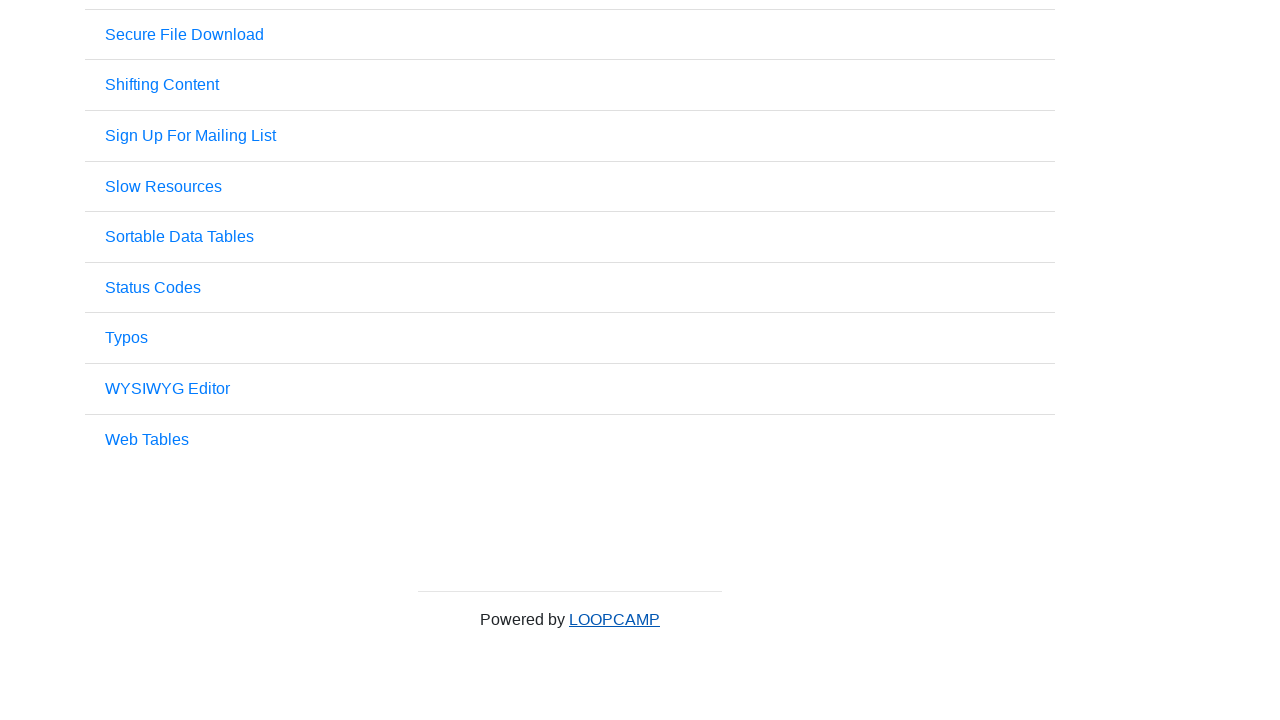

Scrolled down 5000 pixels on the new page using JavaScript
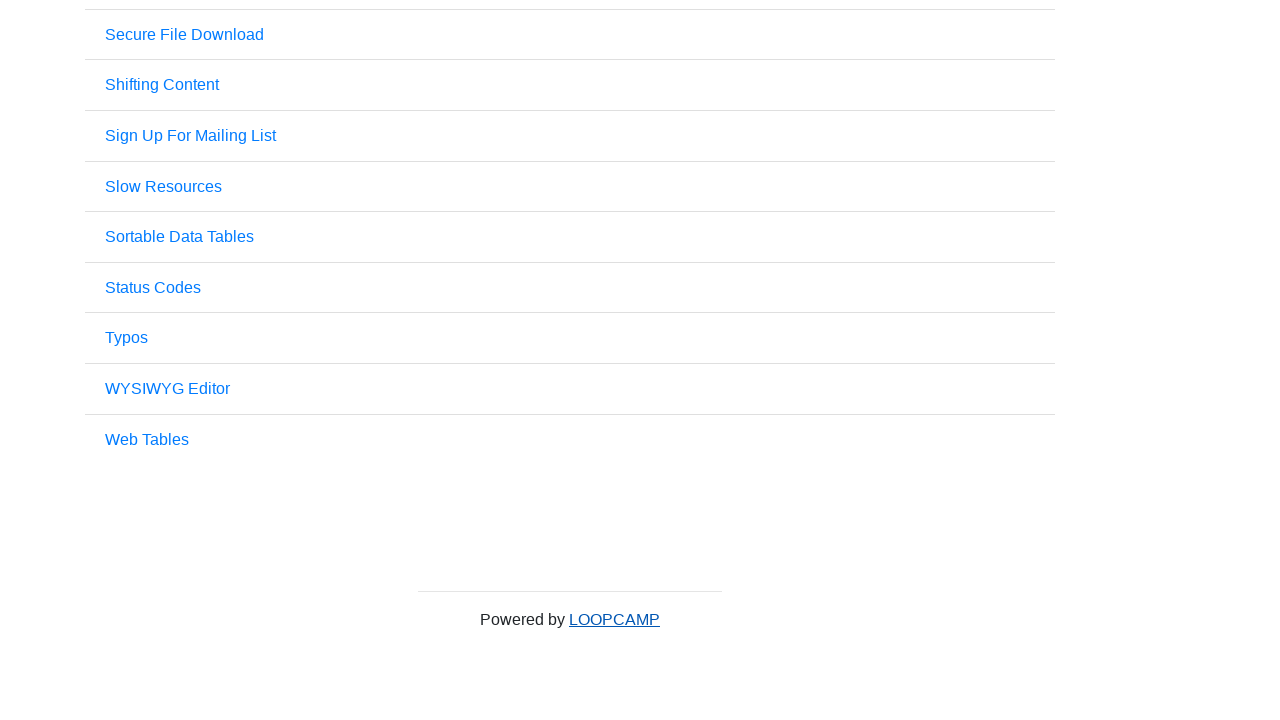

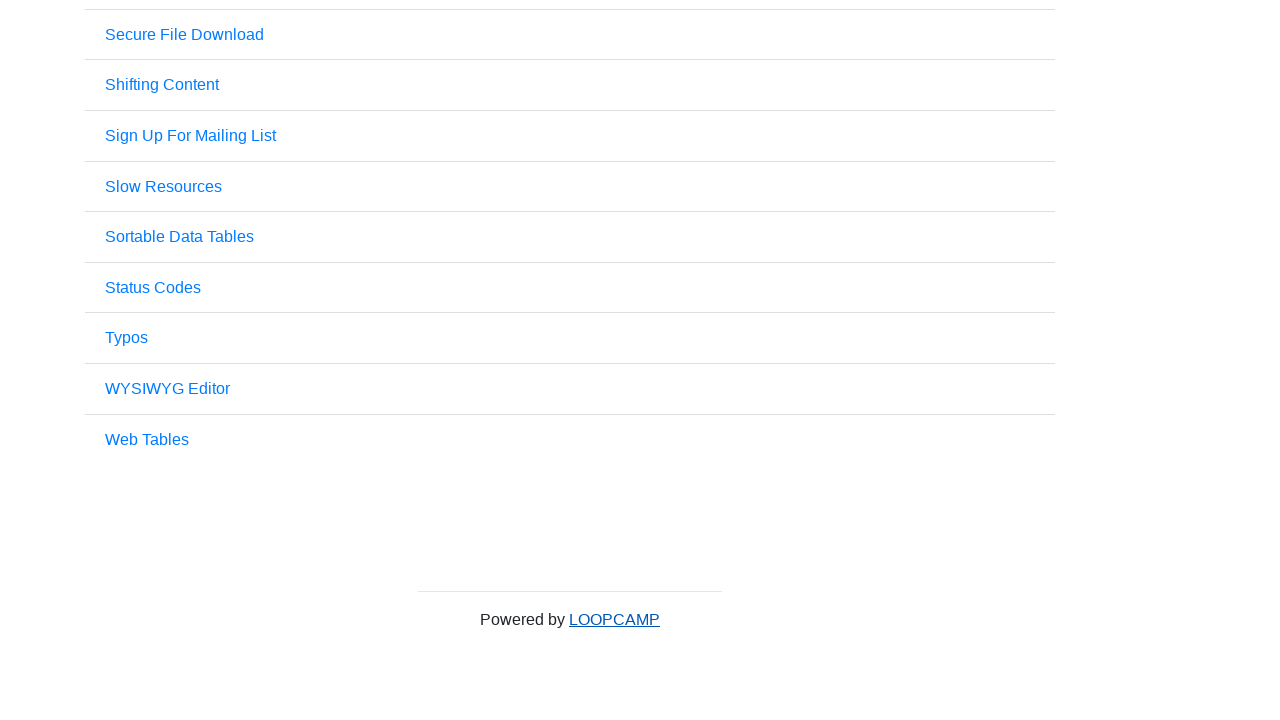